Tests the first name input field on the practice form by entering a name and verifying the value.

Starting URL: https://demoqa.com/automation-practice-form

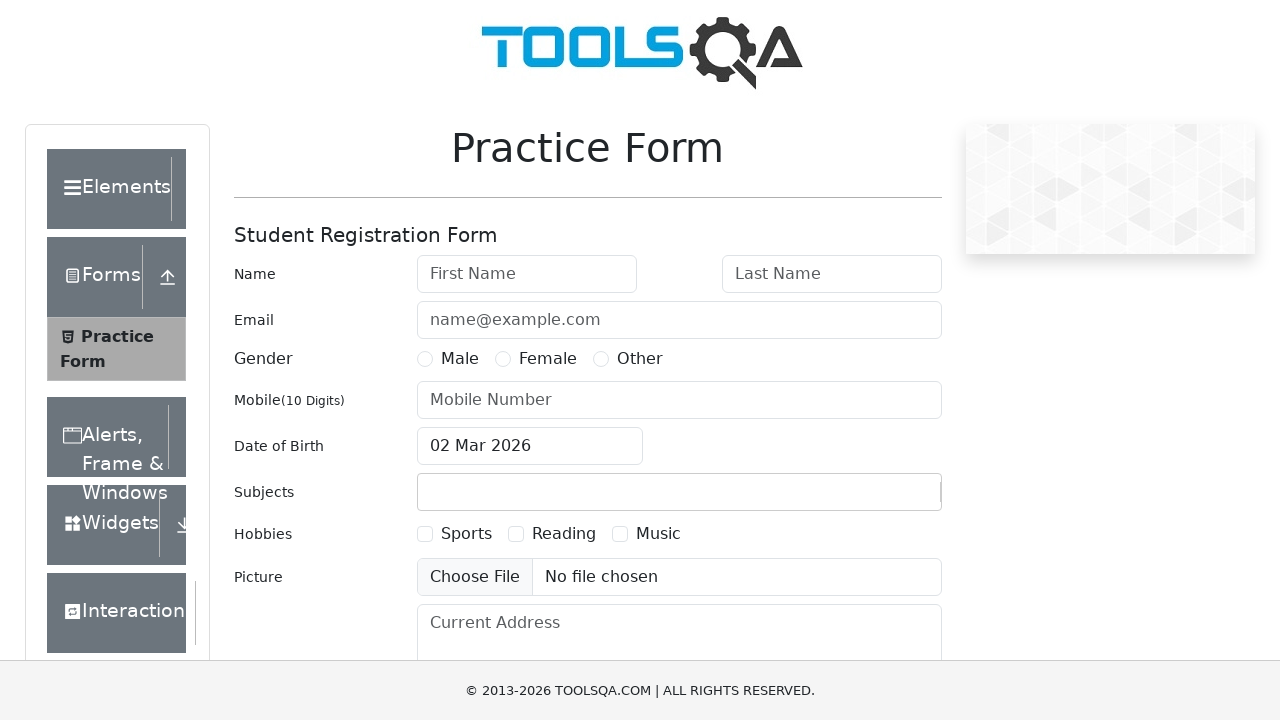

Filled first name field with 'Alexey' on #firstName
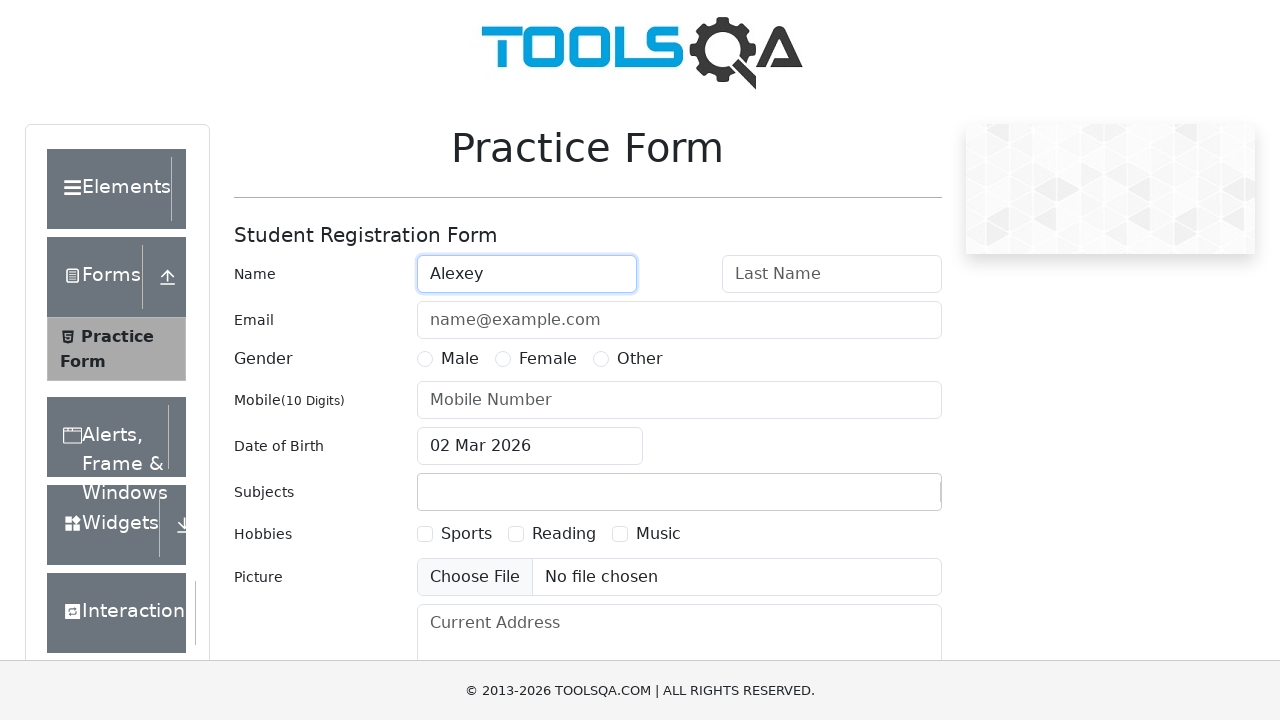

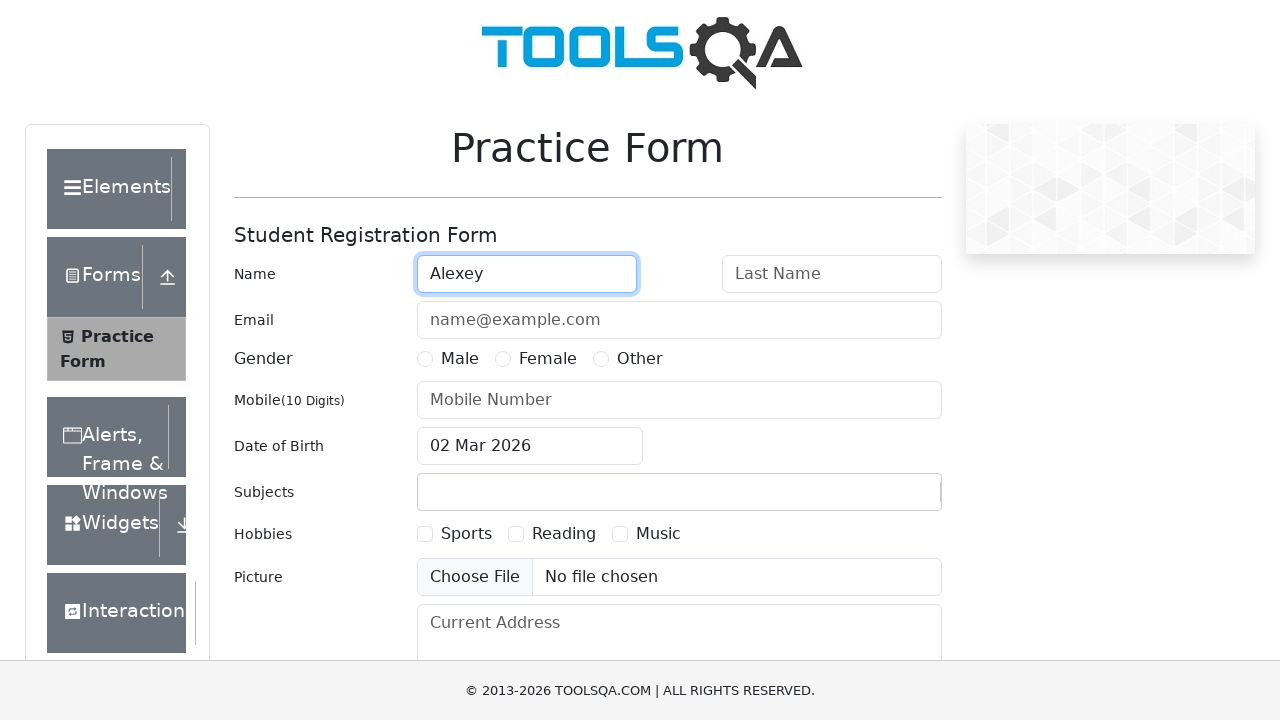